Tests drag and drop functionality on jQuery UI demo page by dragging an element into a droppable area within an iframe

Starting URL: https://jqueryui.com/droppable/

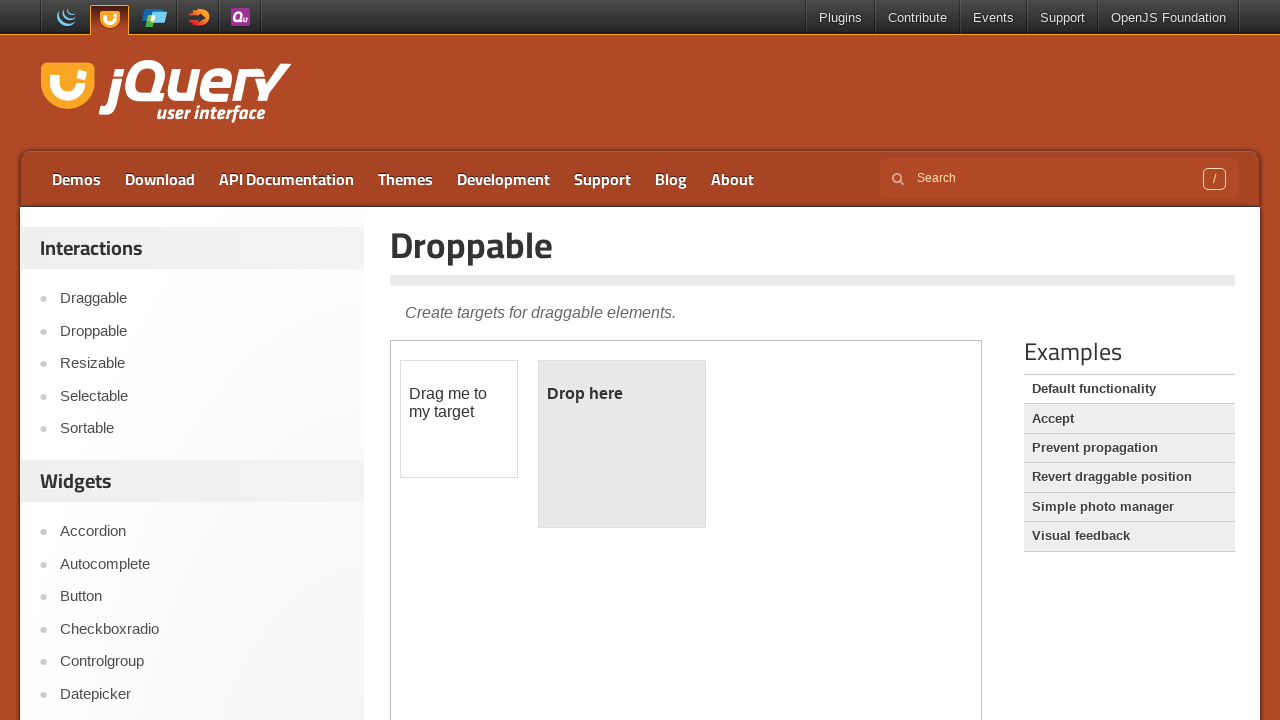

Retrieved all frames from the page
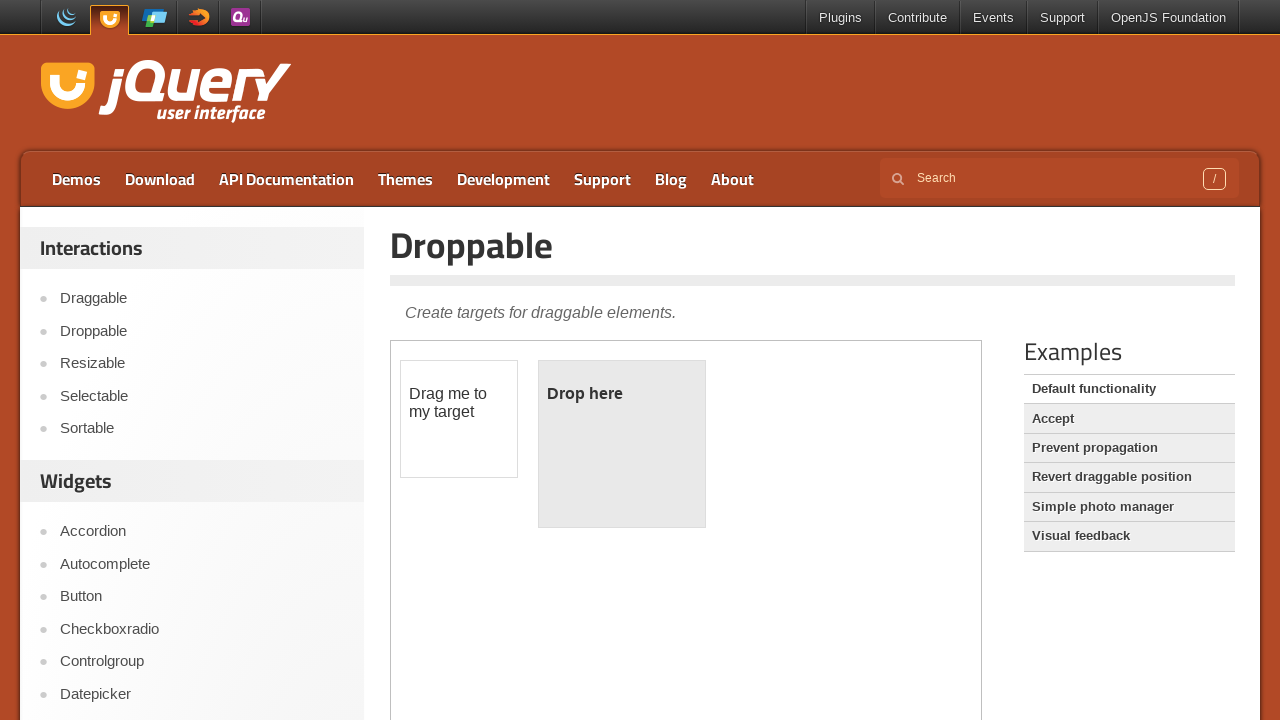

Selected the demo iframe (last frame on page)
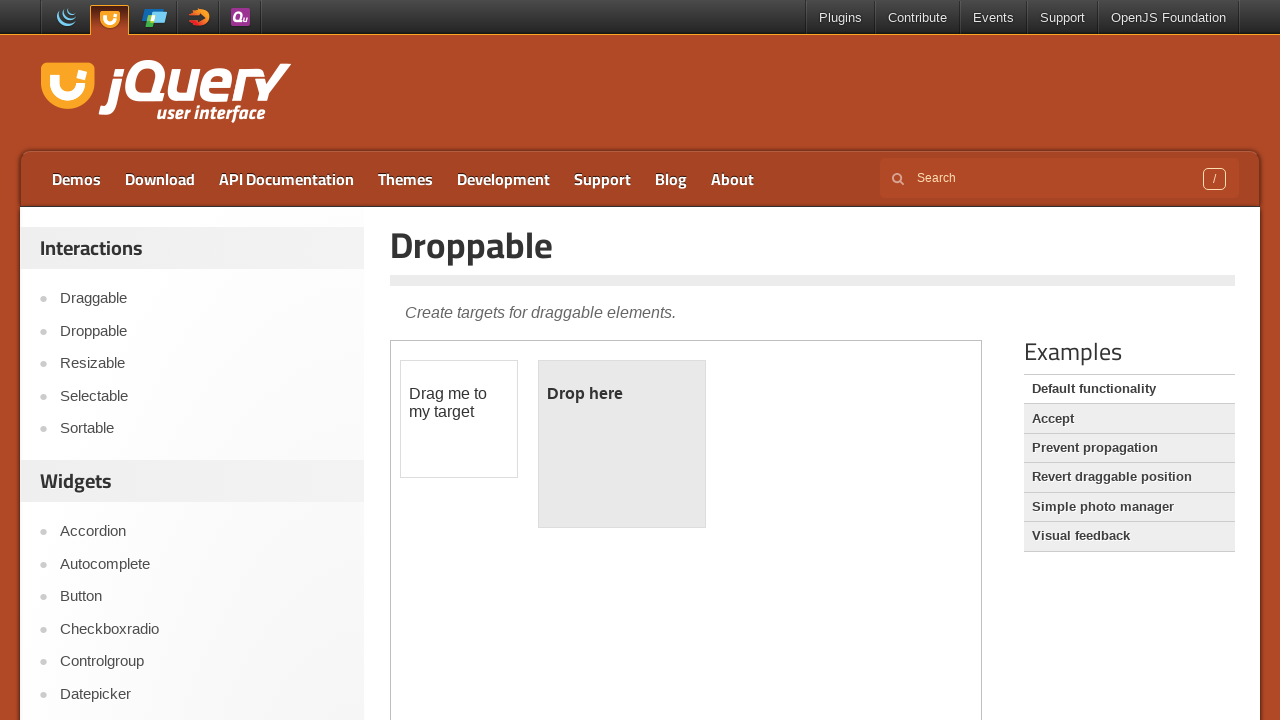

Located the draggable element with id 'draggable'
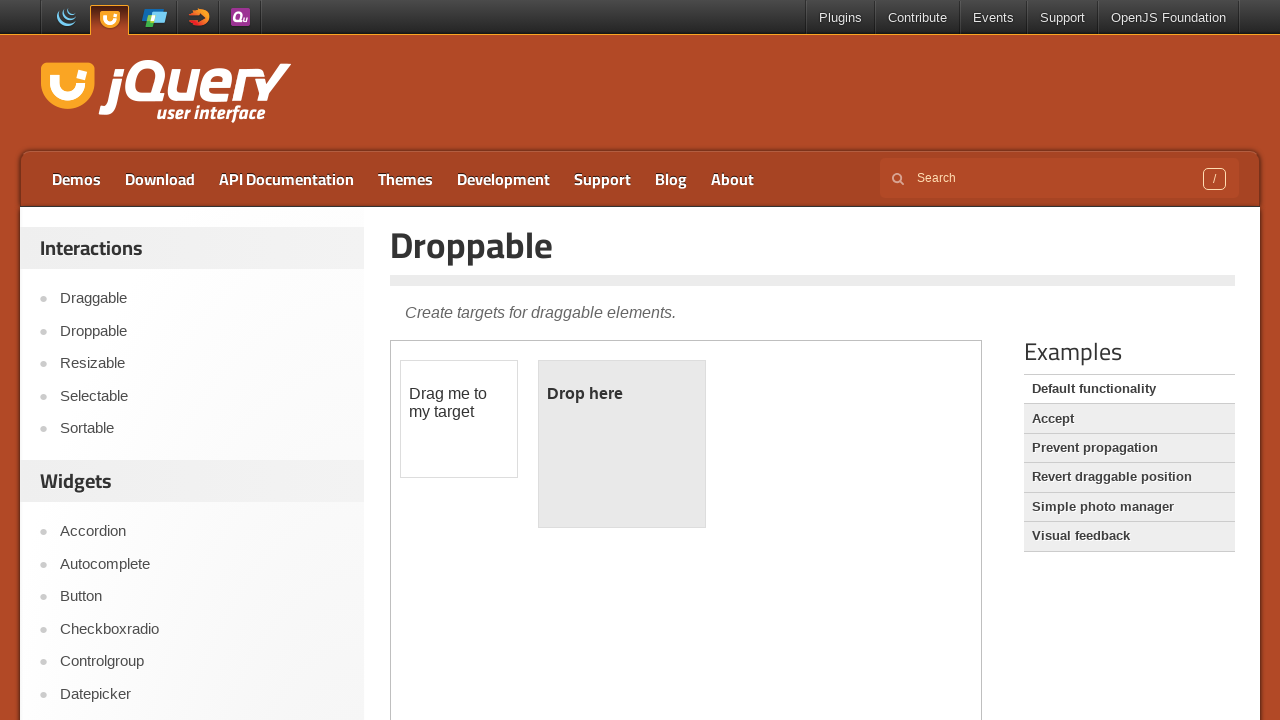

Located the droppable element with id 'droppable'
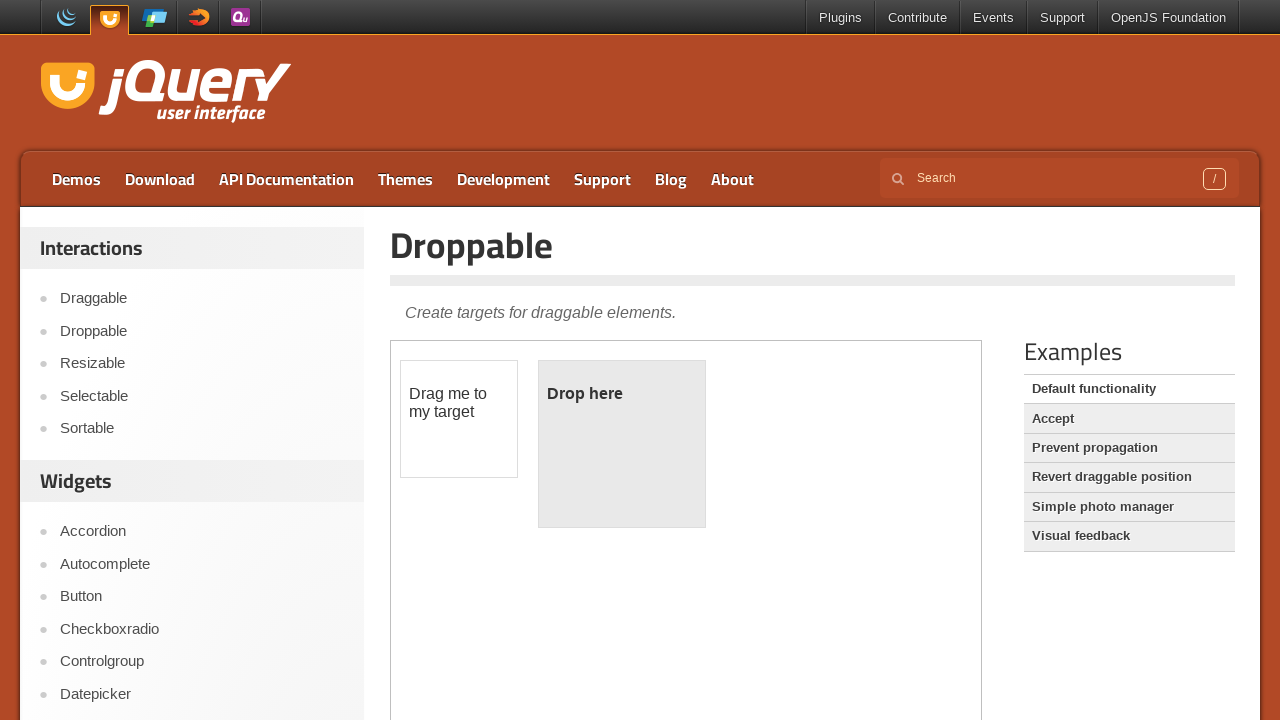

Dragged the draggable element into the droppable area at (622, 444)
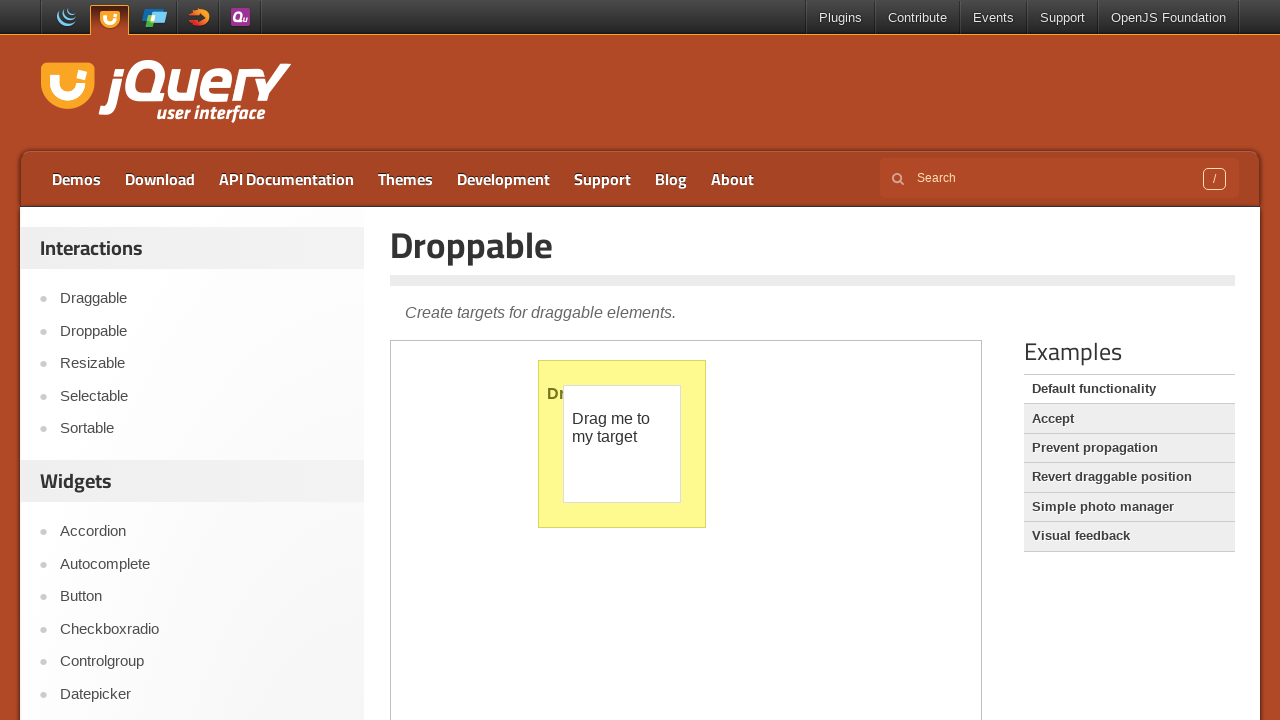

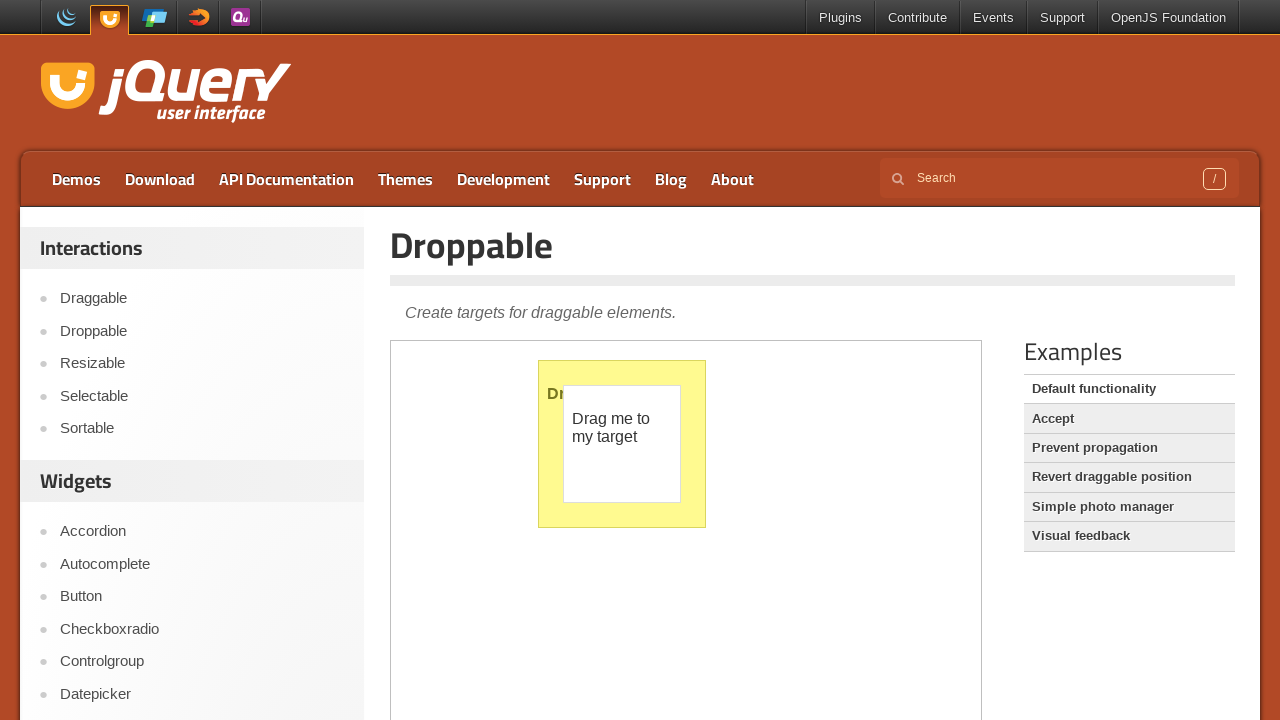